Tests double-click functionality by double-clicking a button and verifying the resulting text change

Starting URL: https://automationfc.github.io/basic-form/index.html

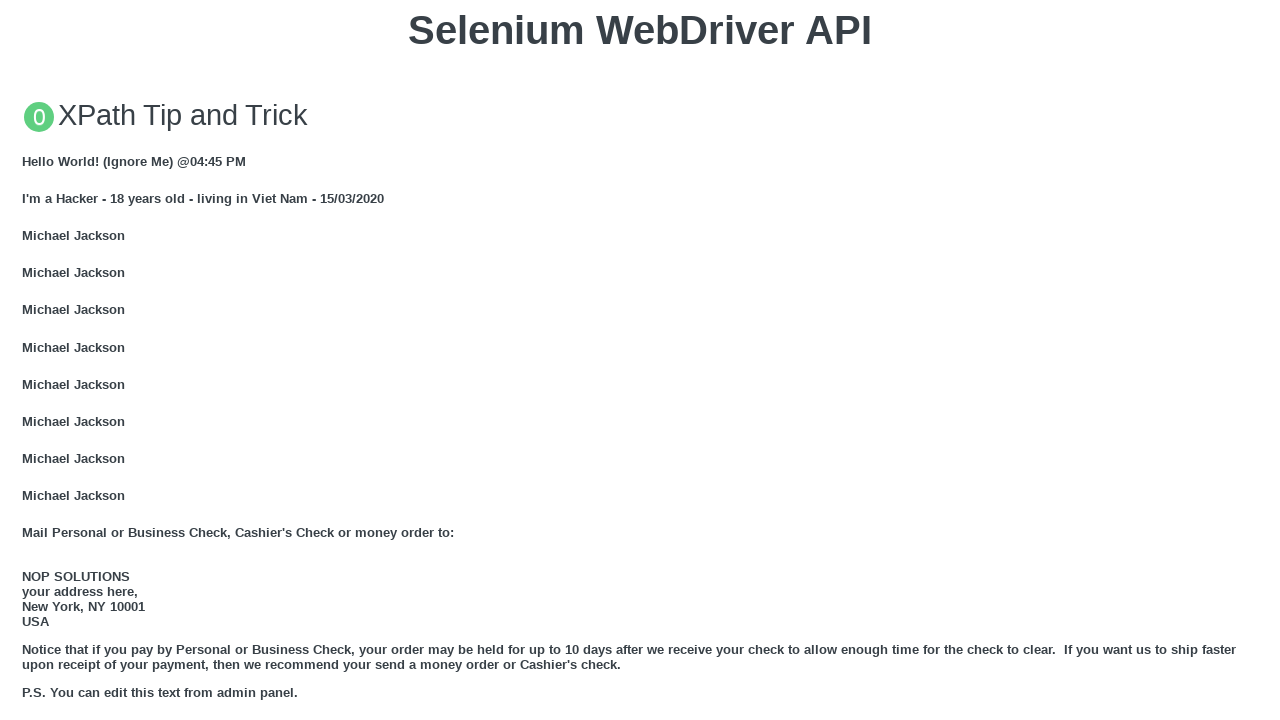

Double-clicked the 'Double click me' button at (640, 361) on xpath=//button[text()='Double click me']
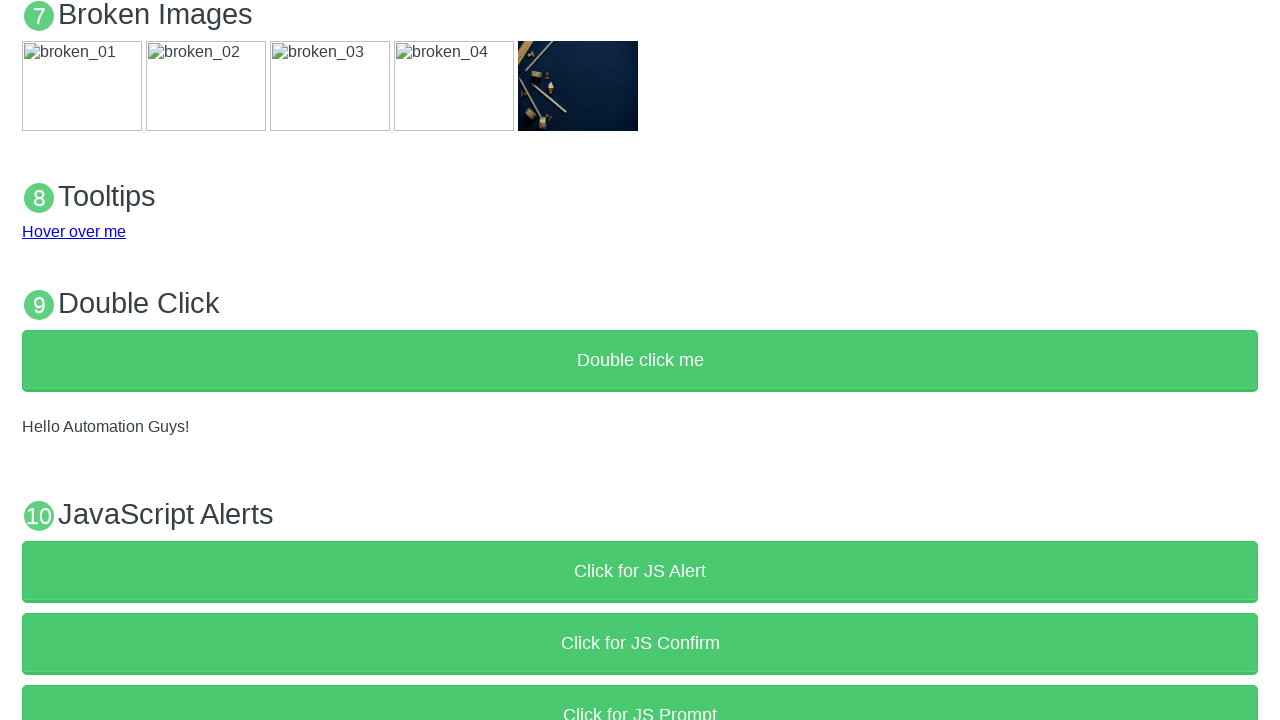

Retrieved text content from demo paragraph
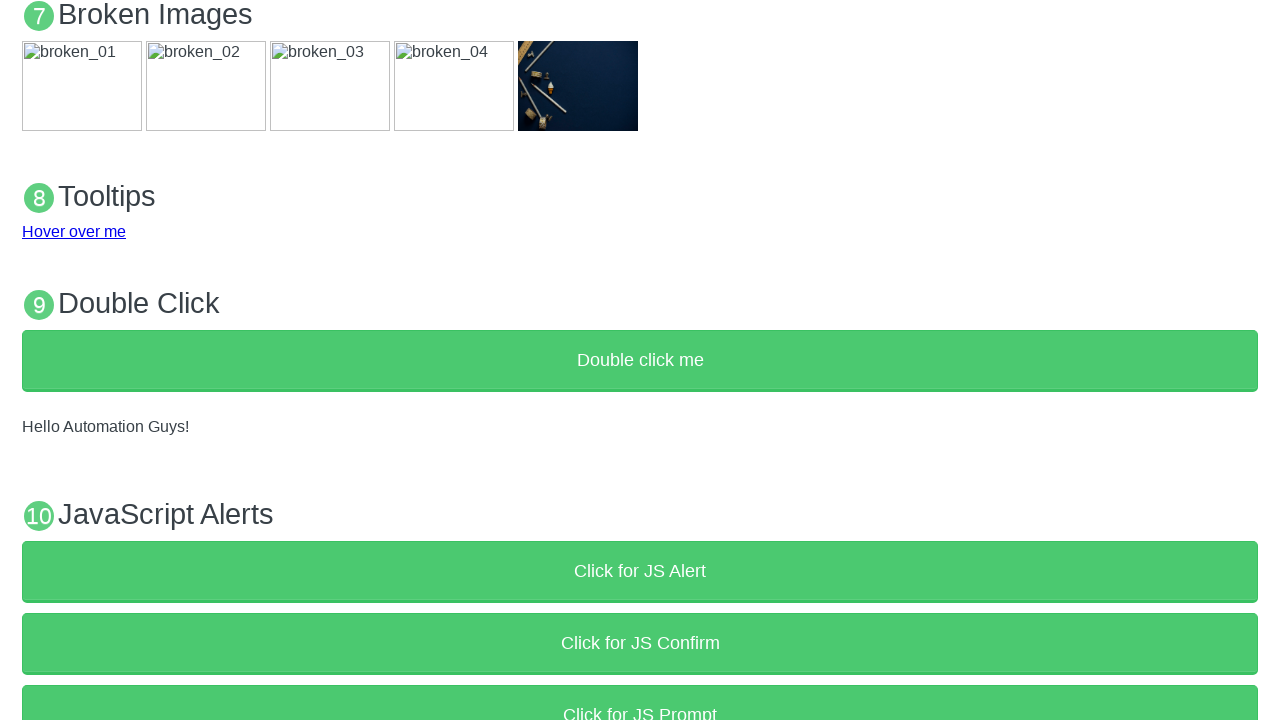

Verified that demo text equals 'Hello Automation Guys!'
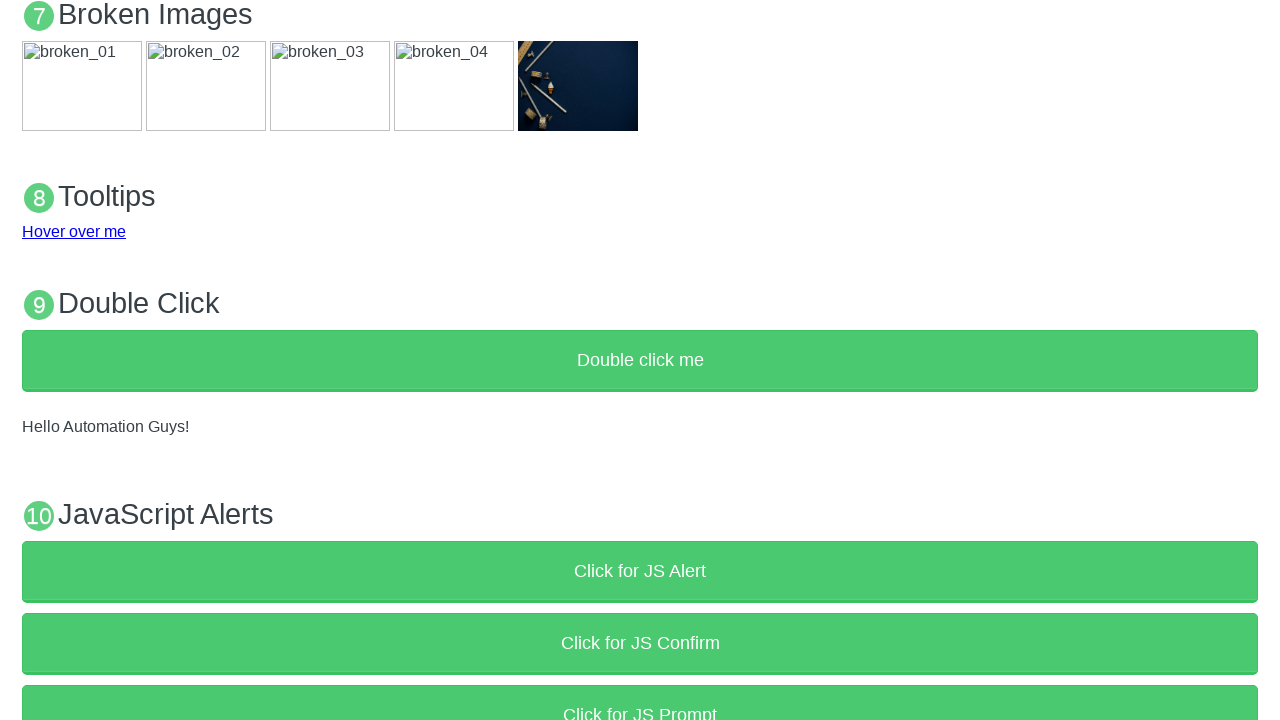

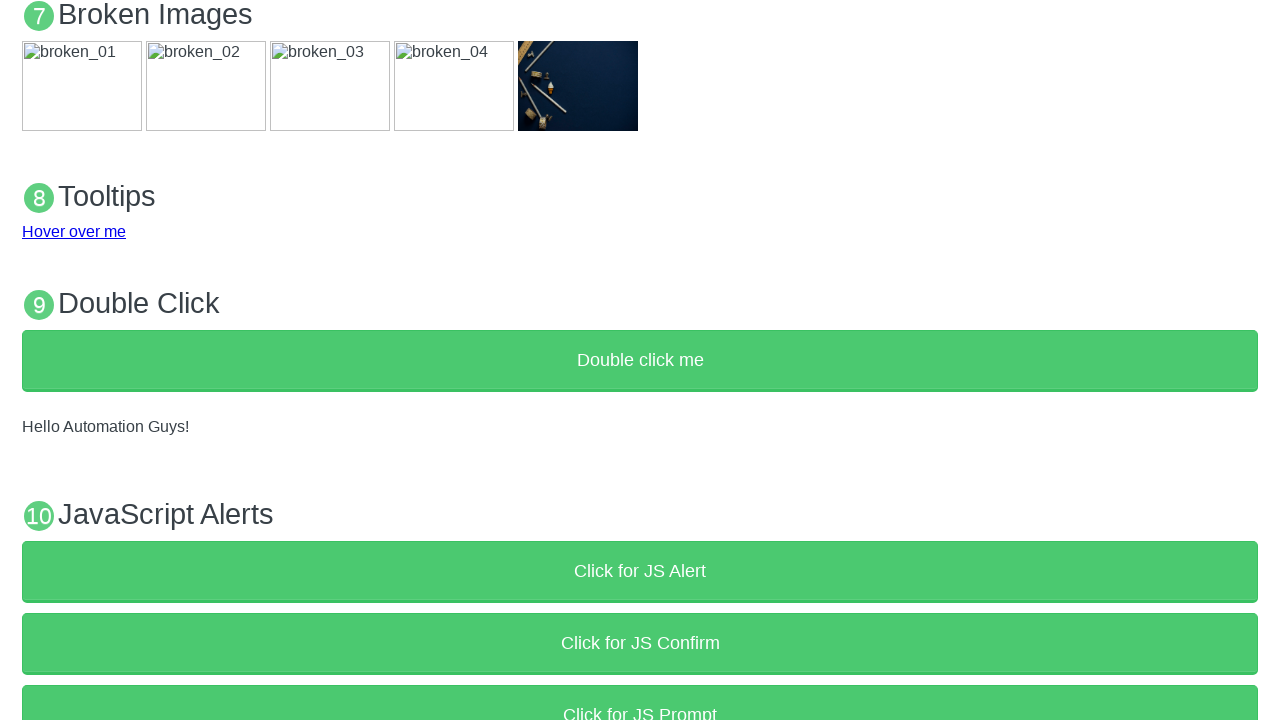